Tests contact form validation by submitting all fields with invalid data

Starting URL: https://lm.skillbox.cc/qa_tester/module02/homework1/

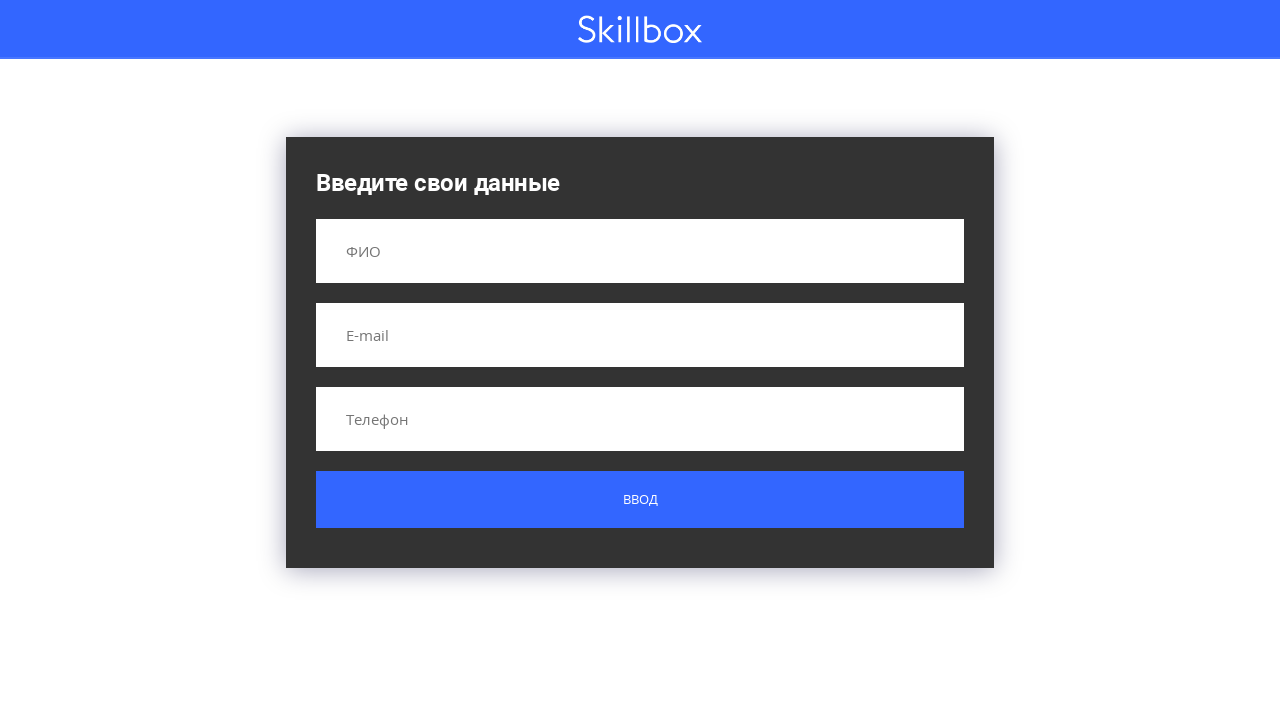

Filled name field with invalid data 'UI&*Y87' on input[name='name']
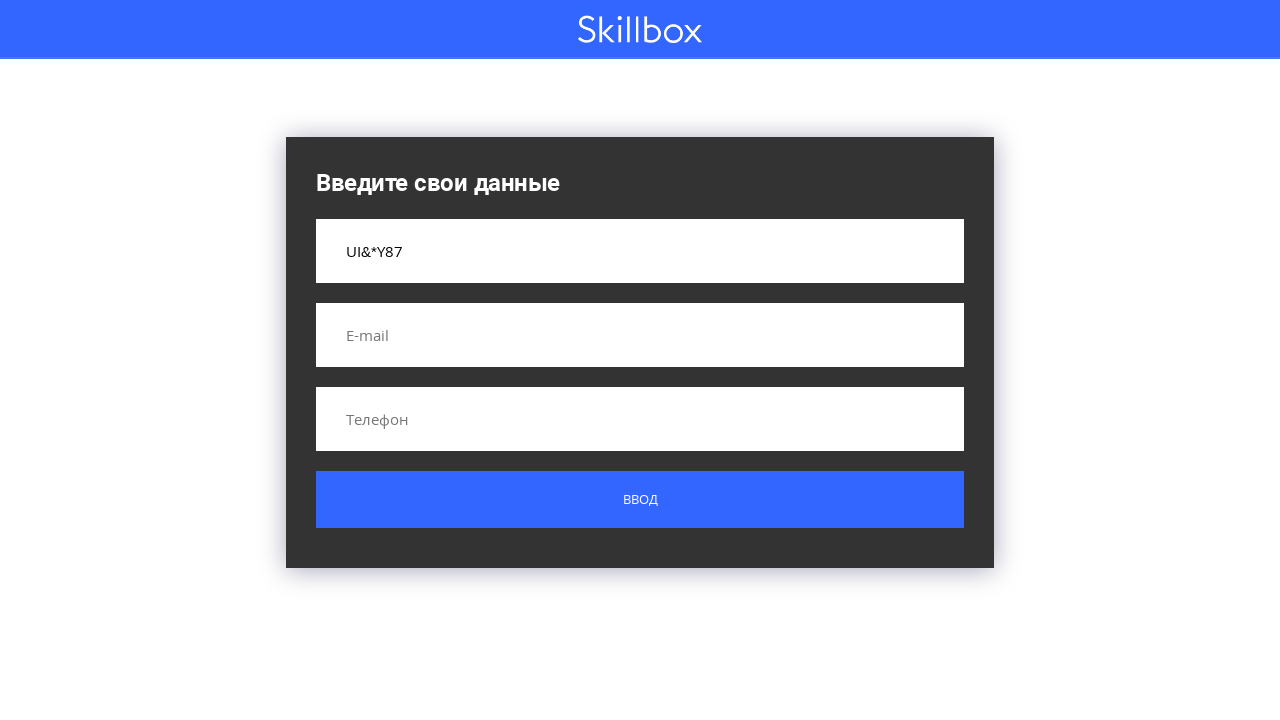

Filled email field with invalid data 'igds78^*ui' on input[name='email']
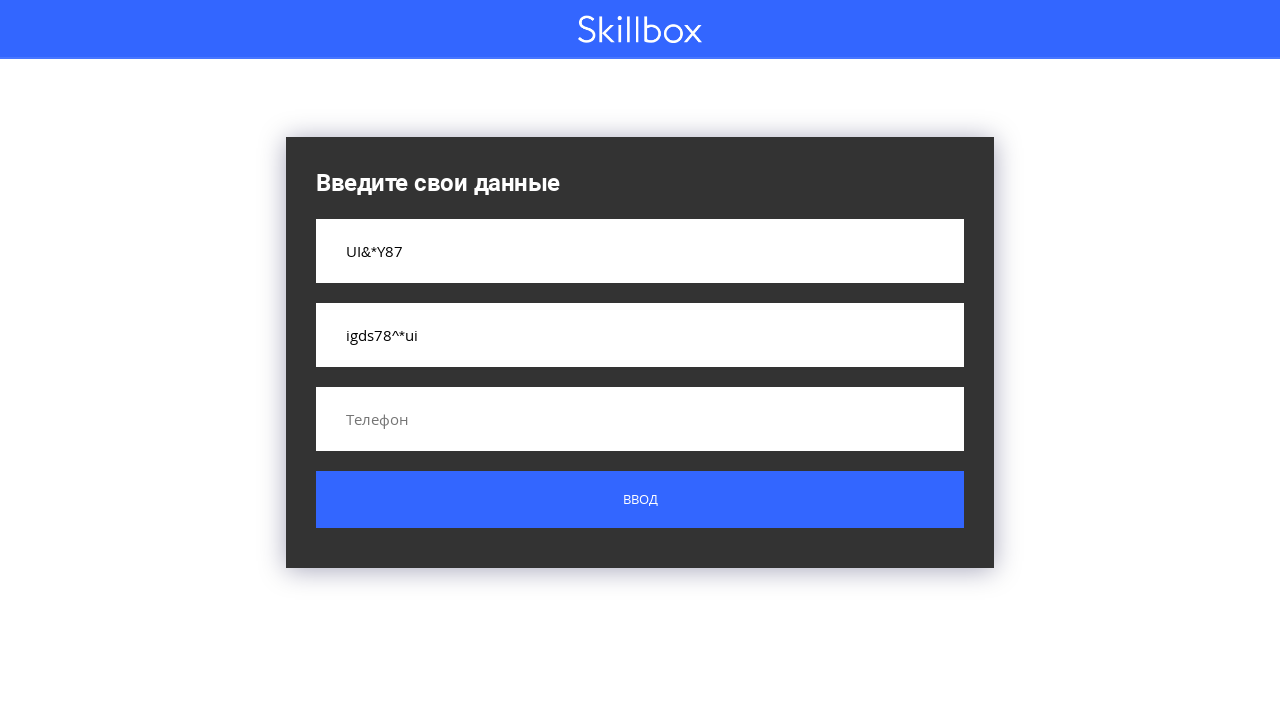

Filled phone field with invalid data 'KLJHUIY&(*' on input[name='phone']
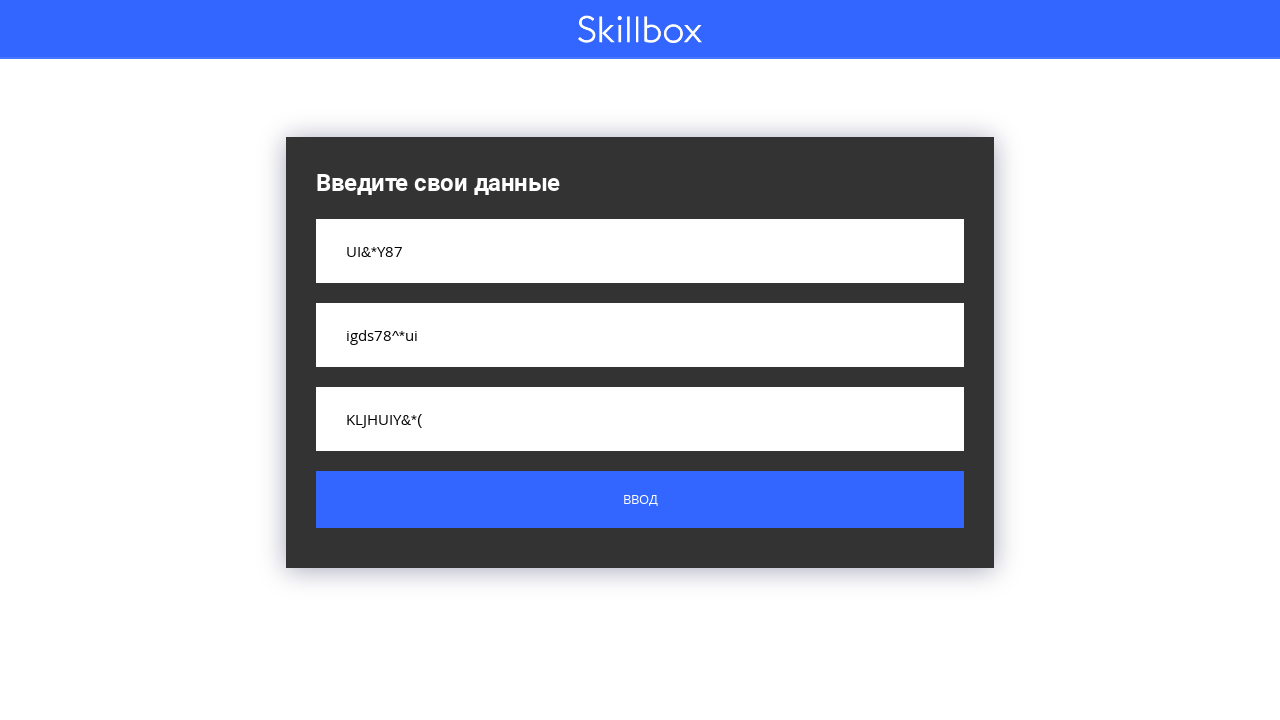

Clicked submit button to submit contact form with invalid data at (640, 500) on .button
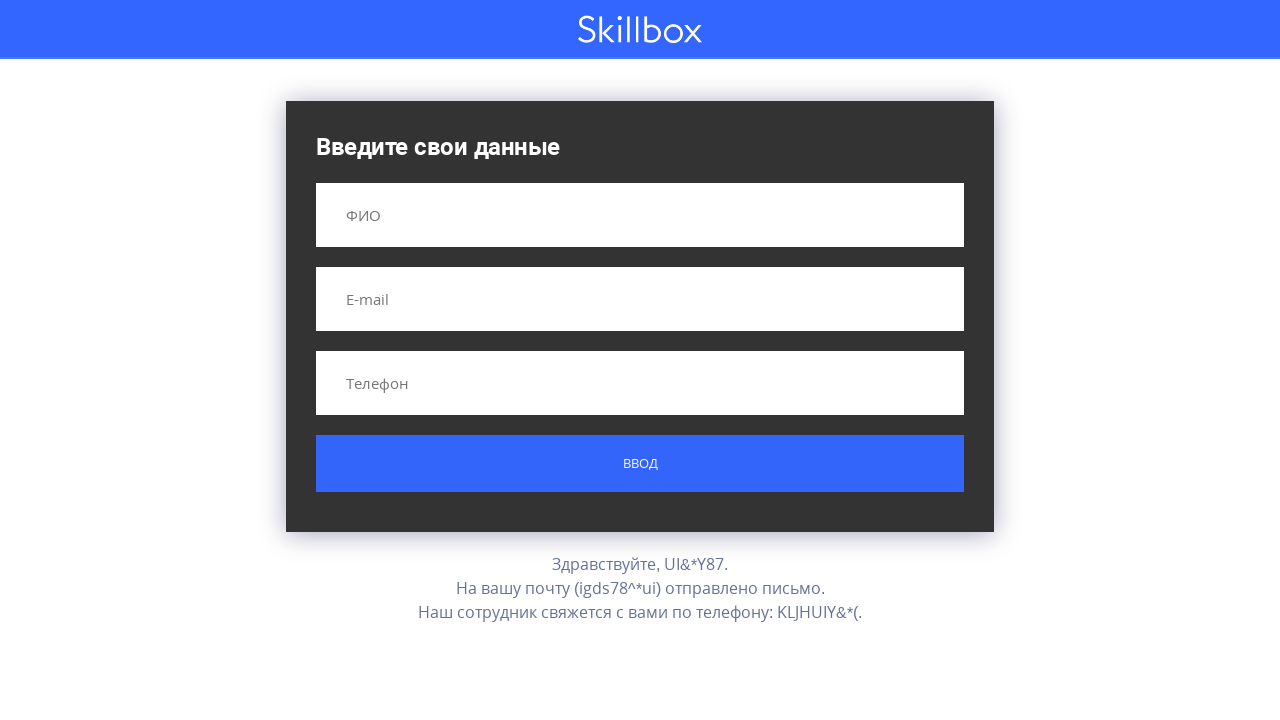

Validation error messages appeared on screen
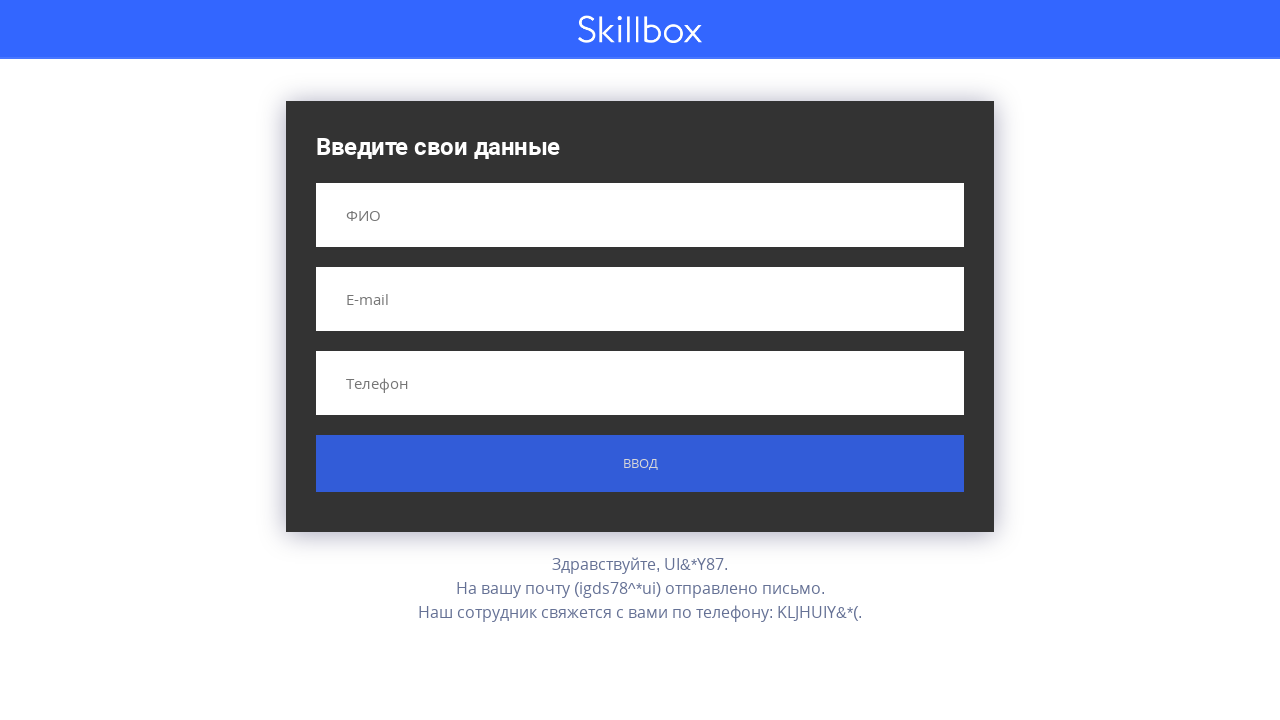

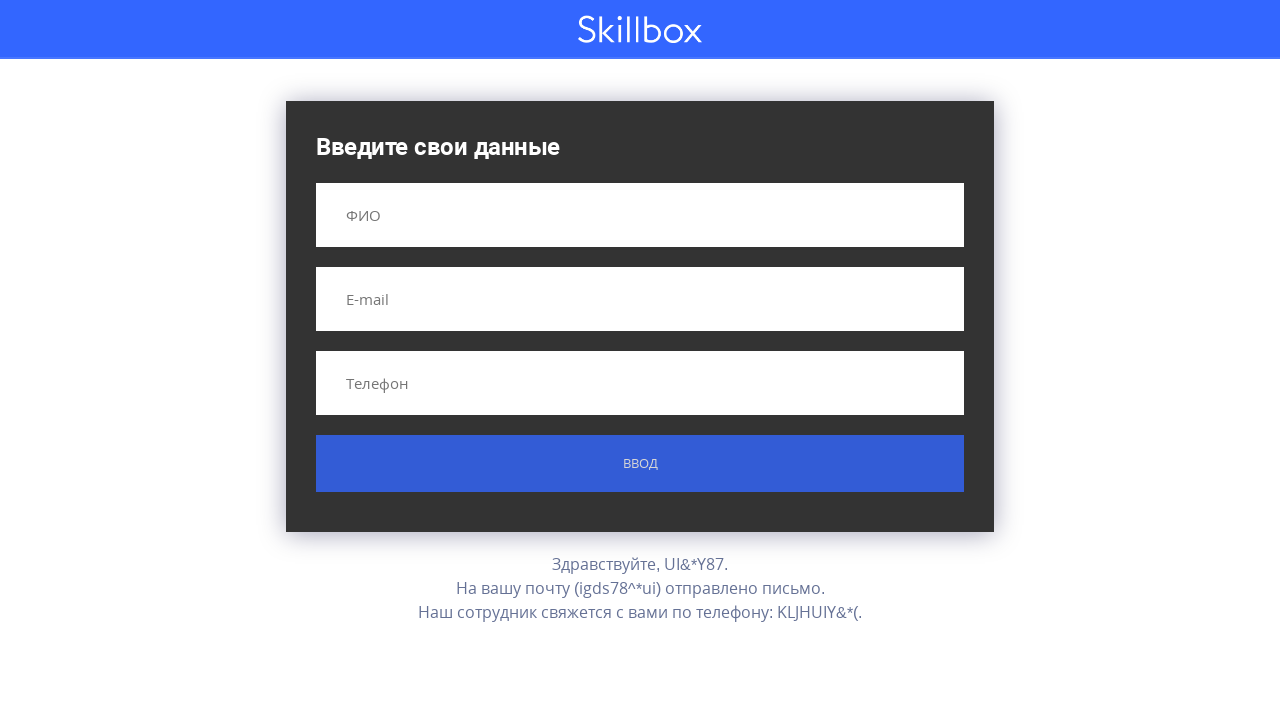